Tests file upload functionality by uploading a file through a file input element and submitting the form

Starting URL: https://the-internet.herokuapp.com/upload

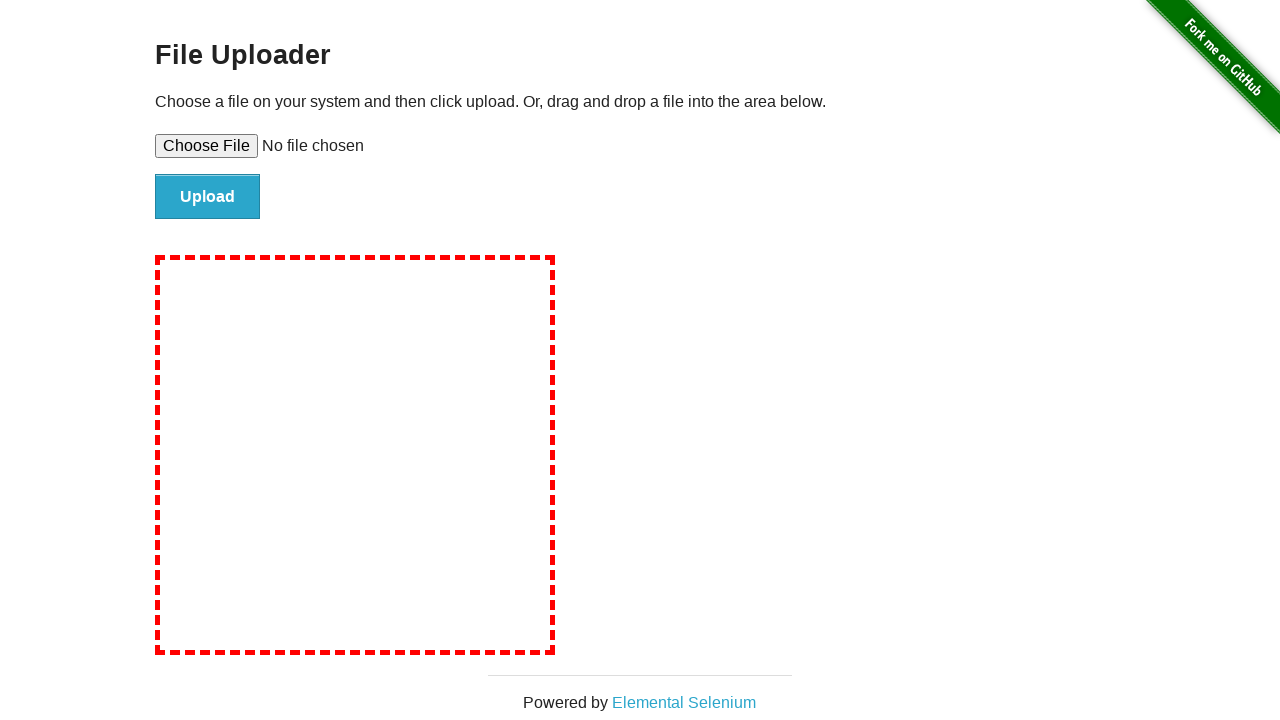

Created temporary test file for upload
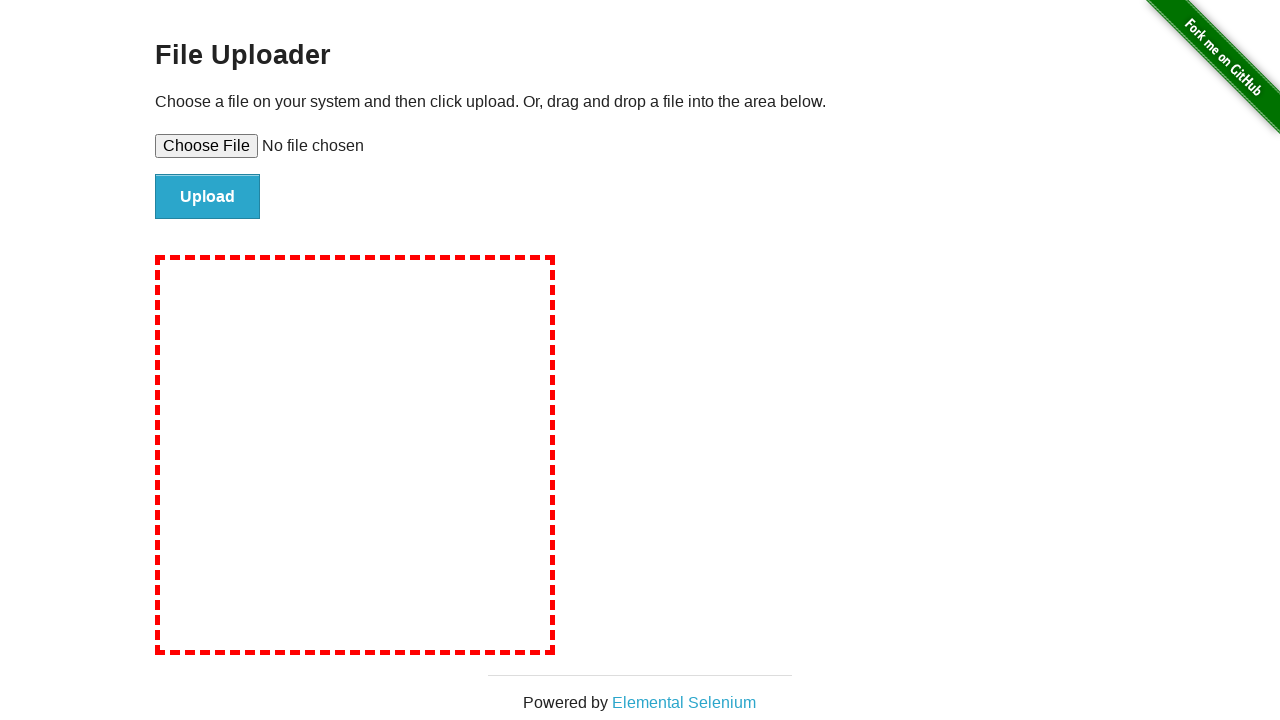

File upload input element loaded
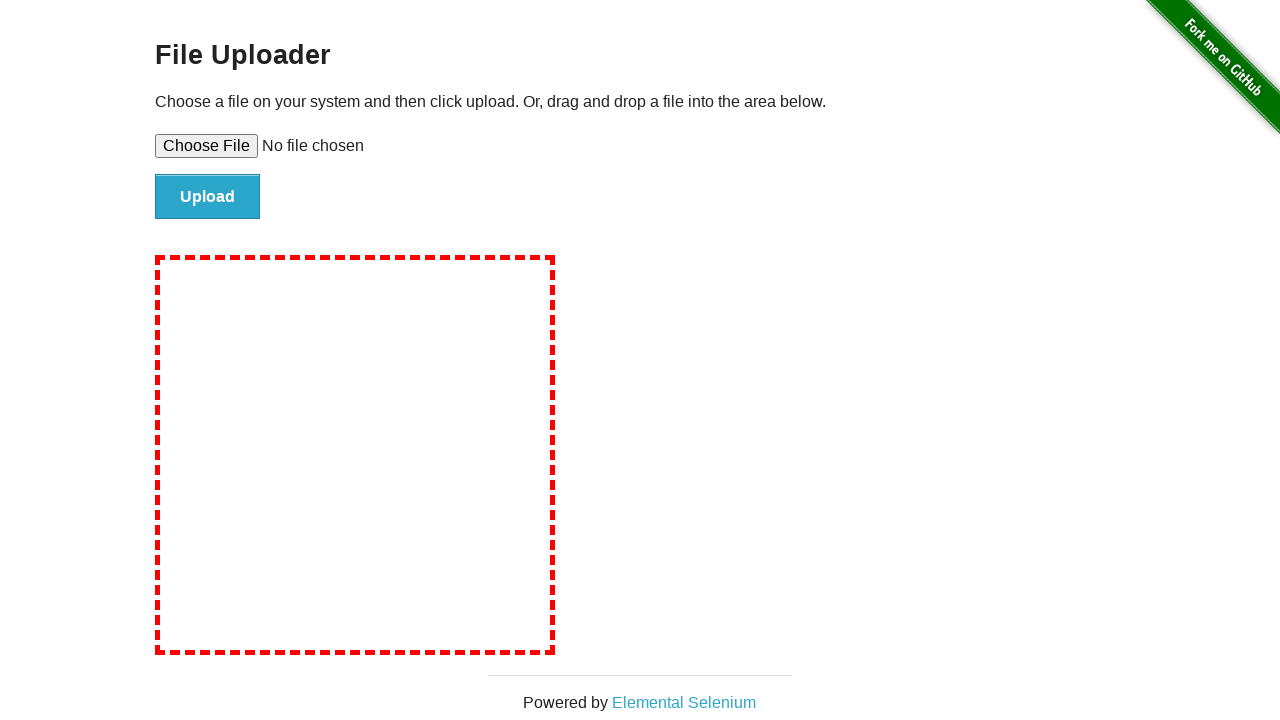

Set file input to upload test file: /tmp/tmp0r6op80t.txt
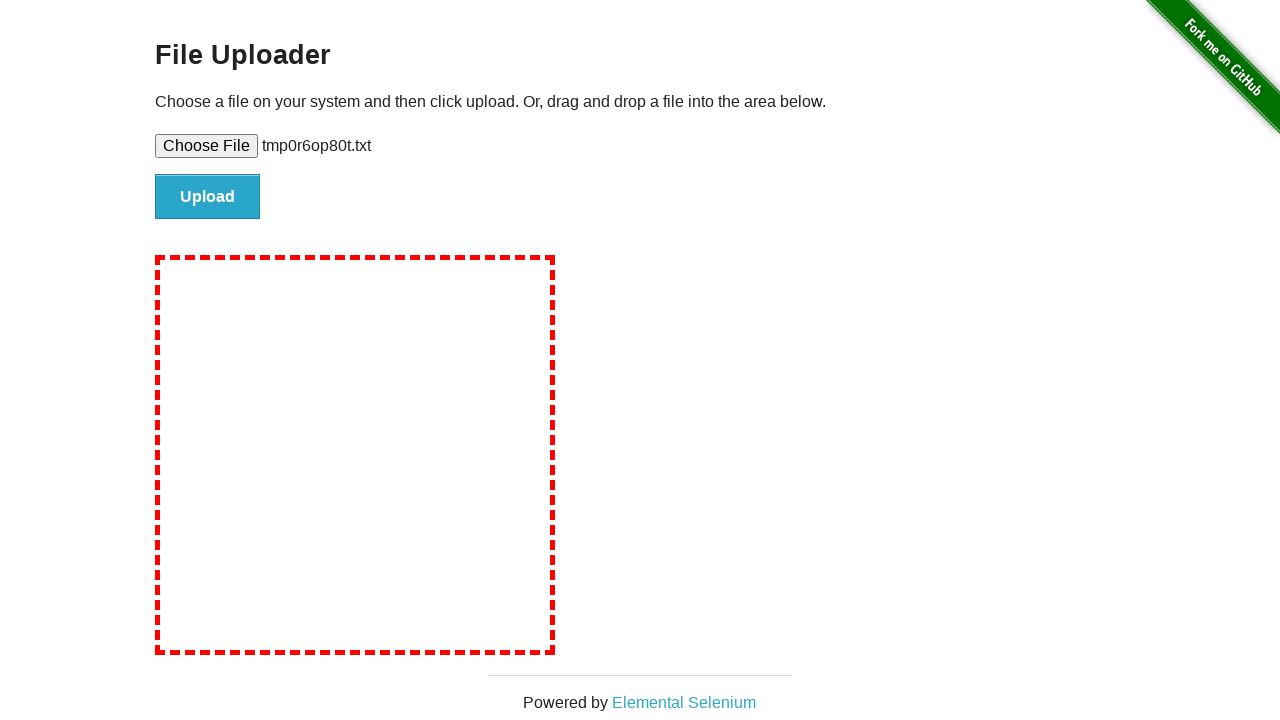

Clicked file submit button to upload the file at (208, 197) on #file-submit
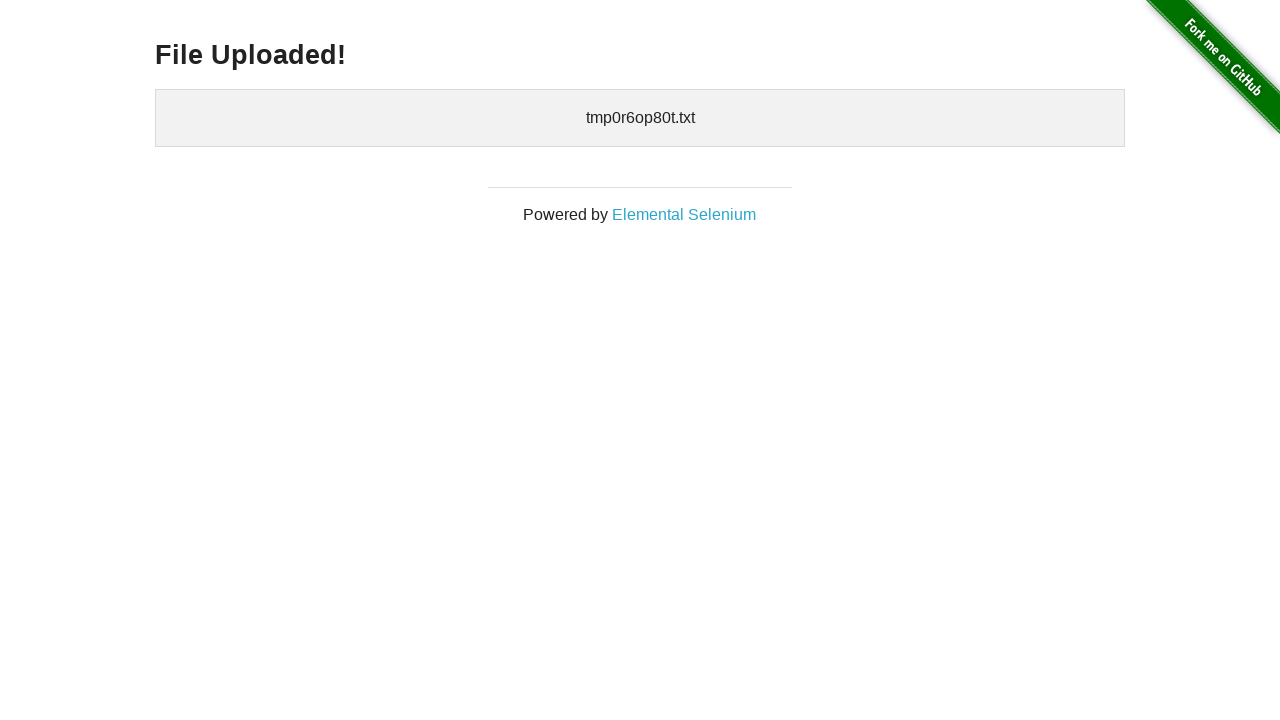

File upload completed and confirmation displayed
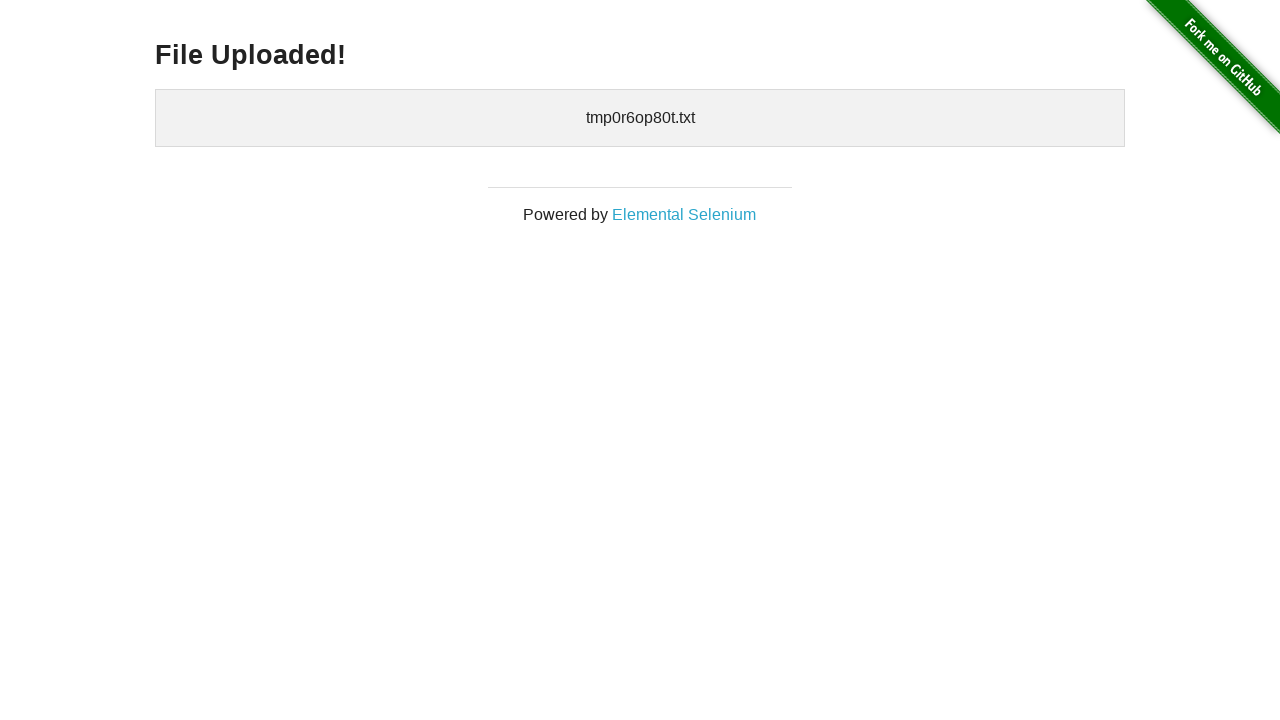

Cleaned up temporary test file
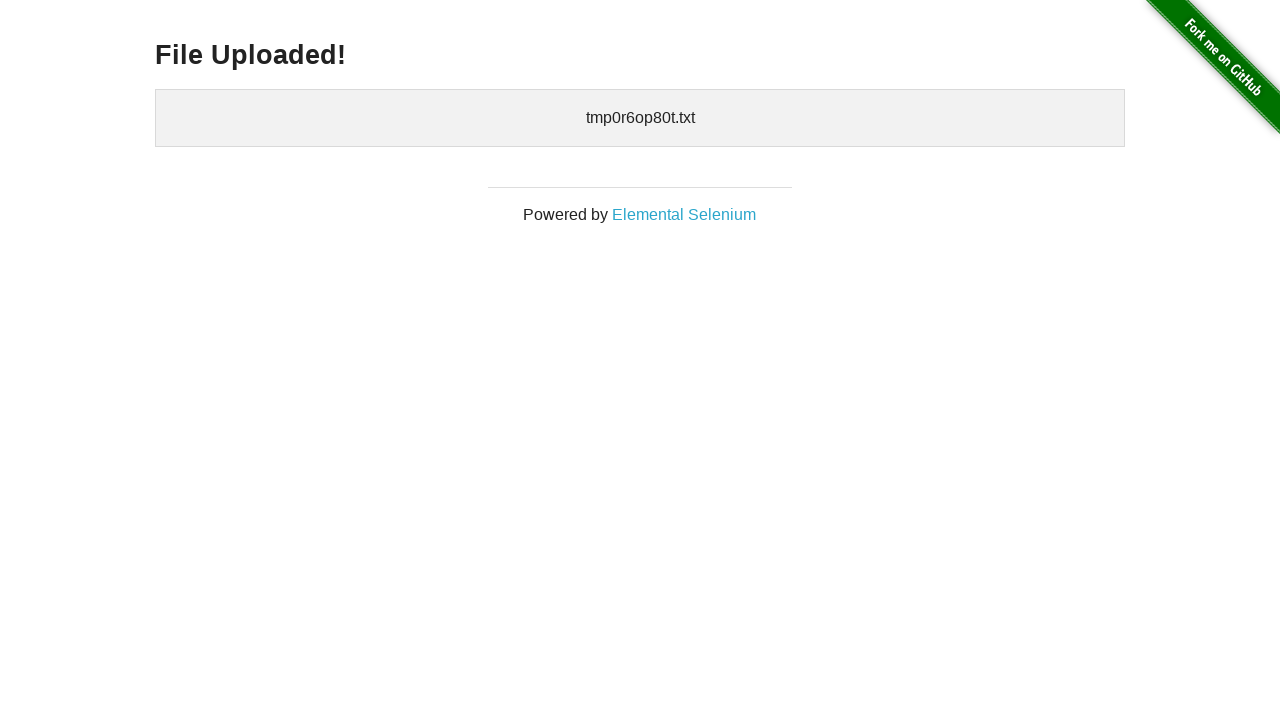

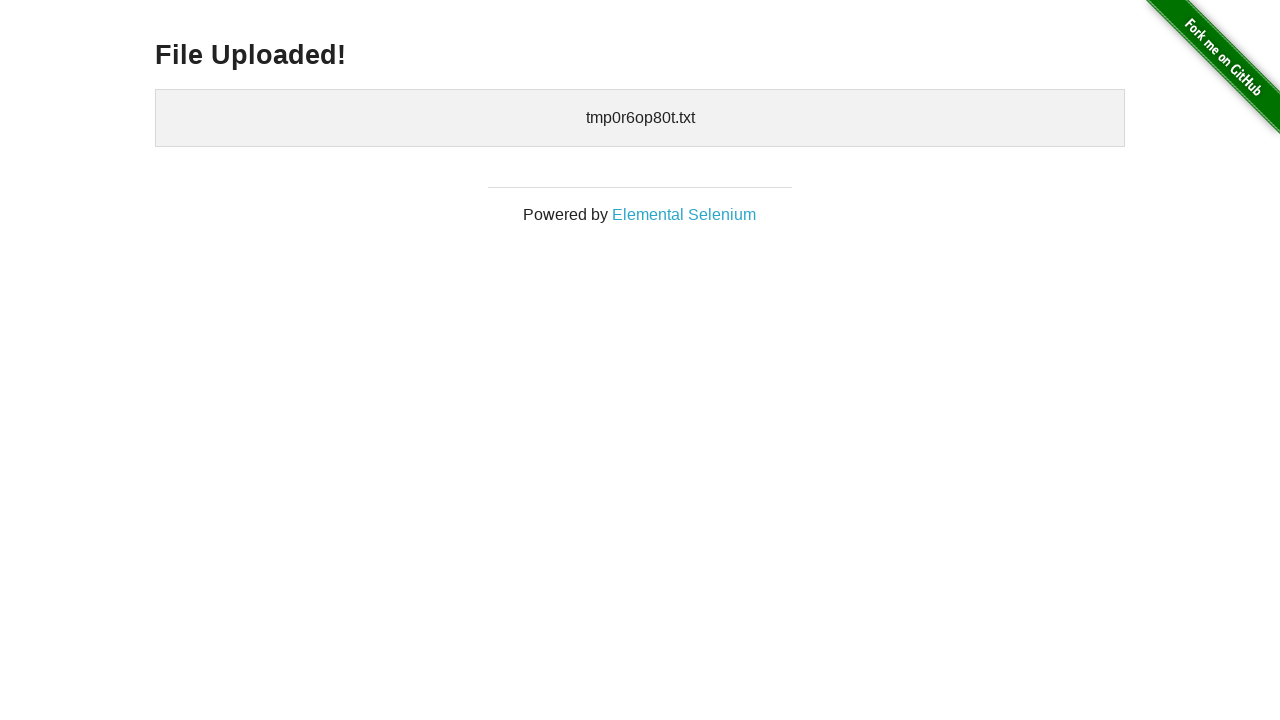